Tests a form submission flow by filling in first name, last name, and company name fields, submitting the form, and validating the alert message that appears contains the entered values.

Starting URL: http://automationbykrishna.com/#

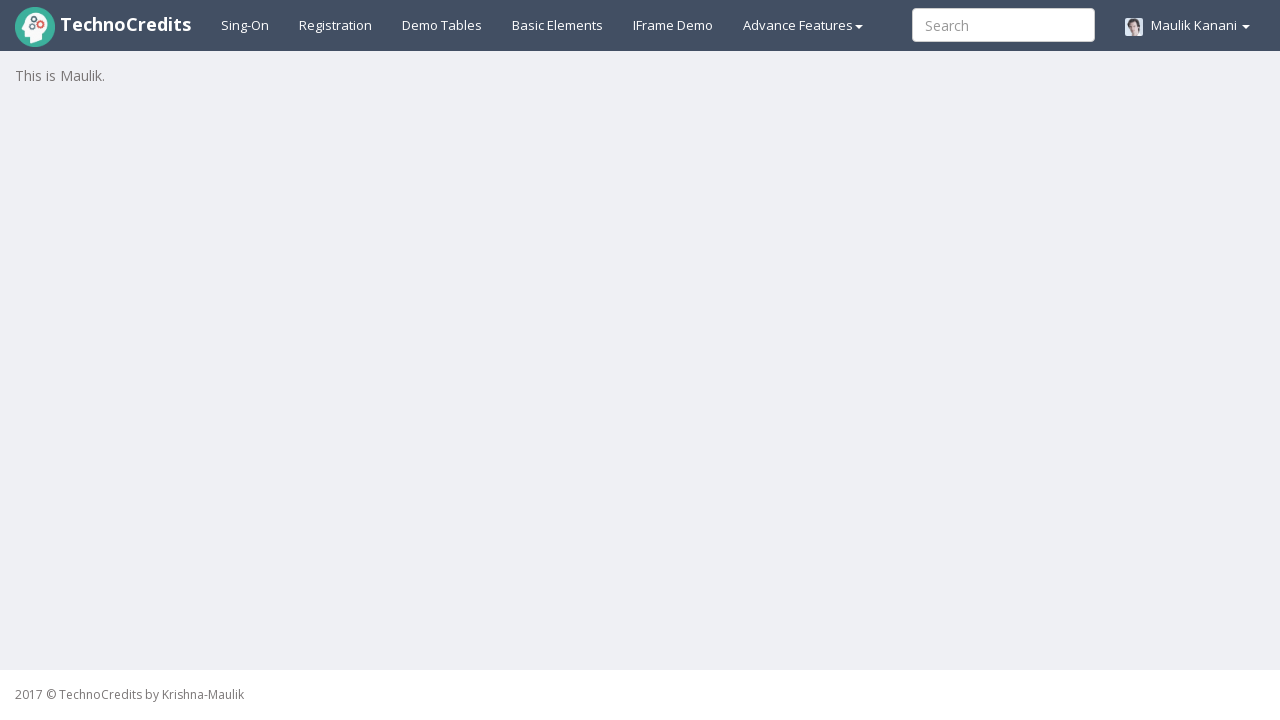

Clicked on basic elements link at (558, 25) on a#basicelements
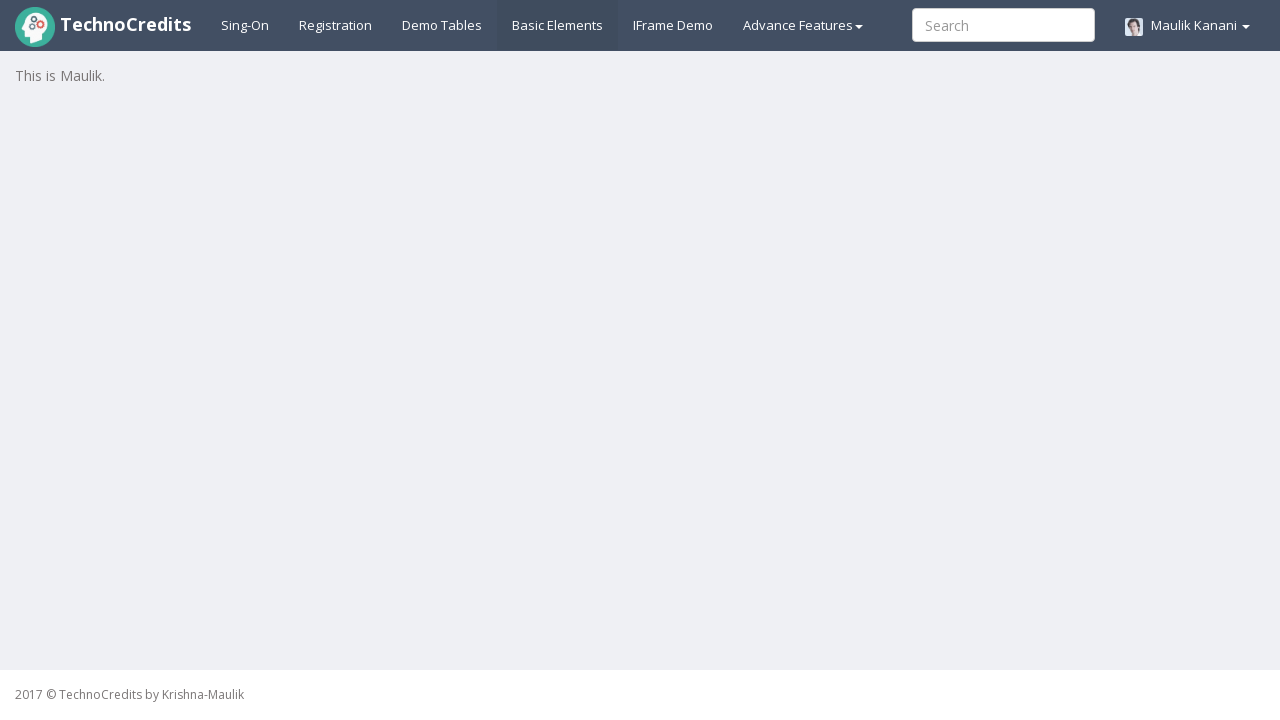

Waited for form to become visible
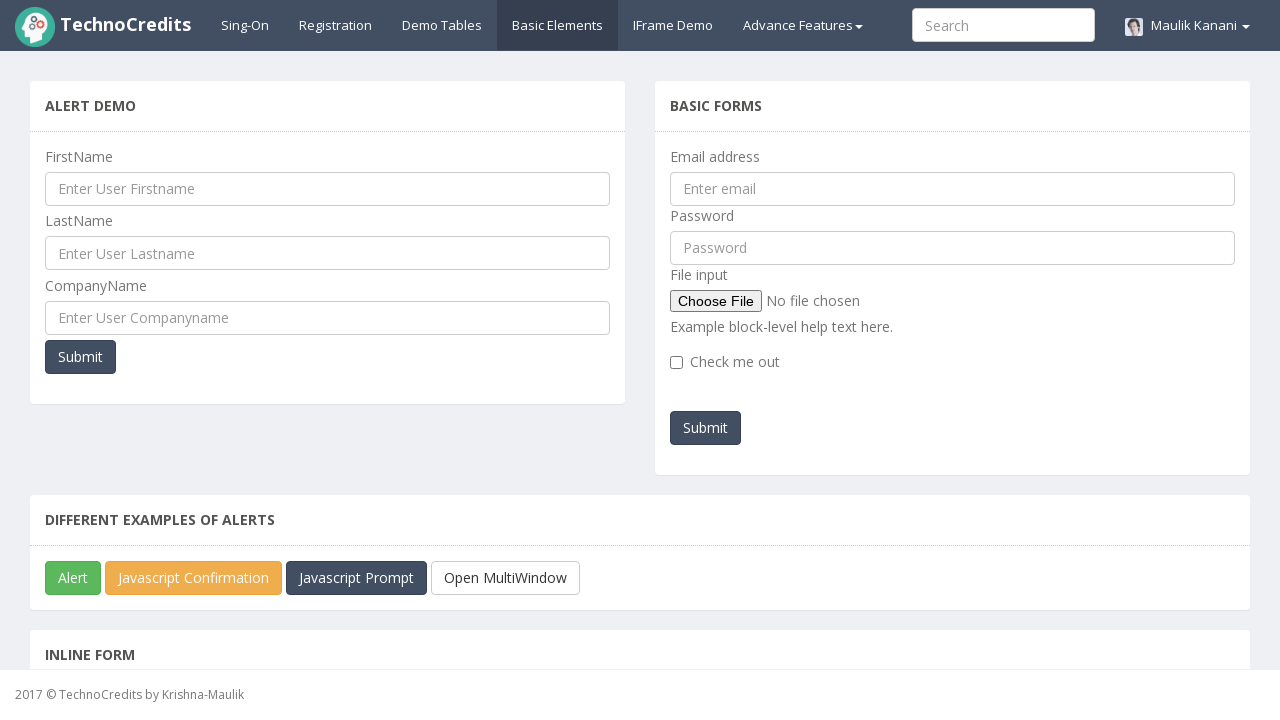

Filled first name field with 'Vrushali' on input[name*='ufn']
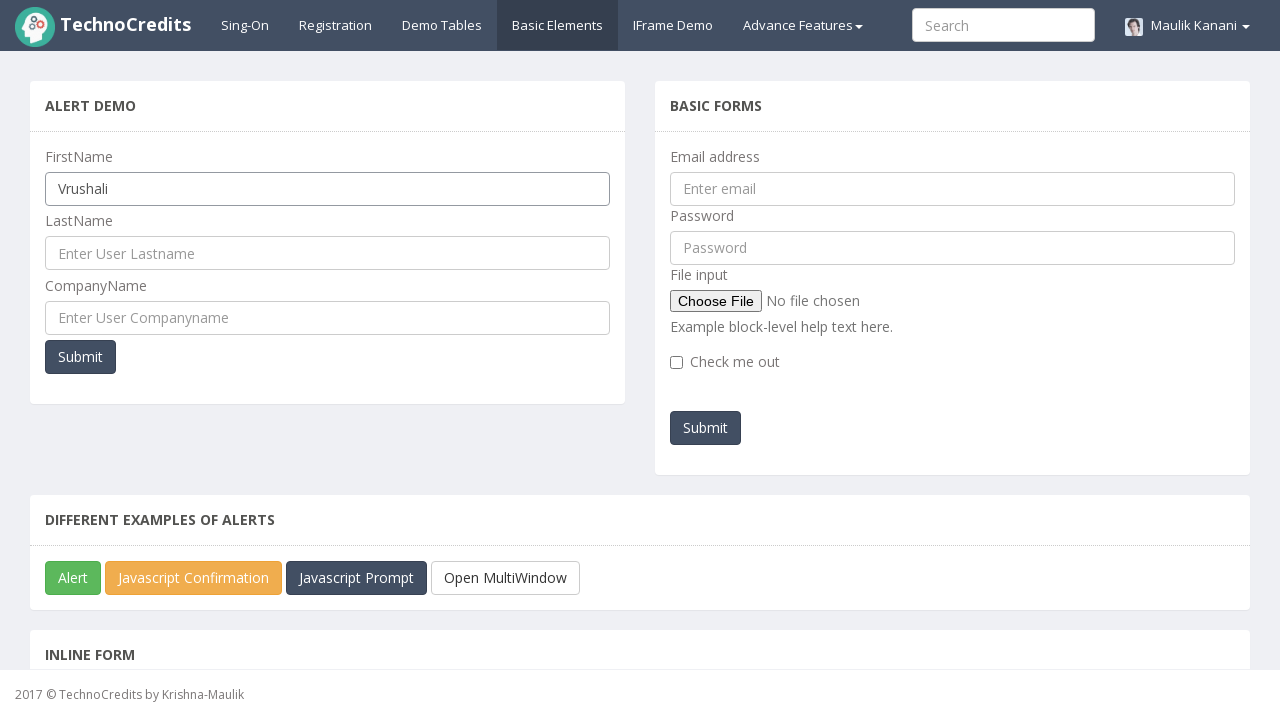

Filled last name field with 'Poke' on input[name='ulname'], input#UserLastName
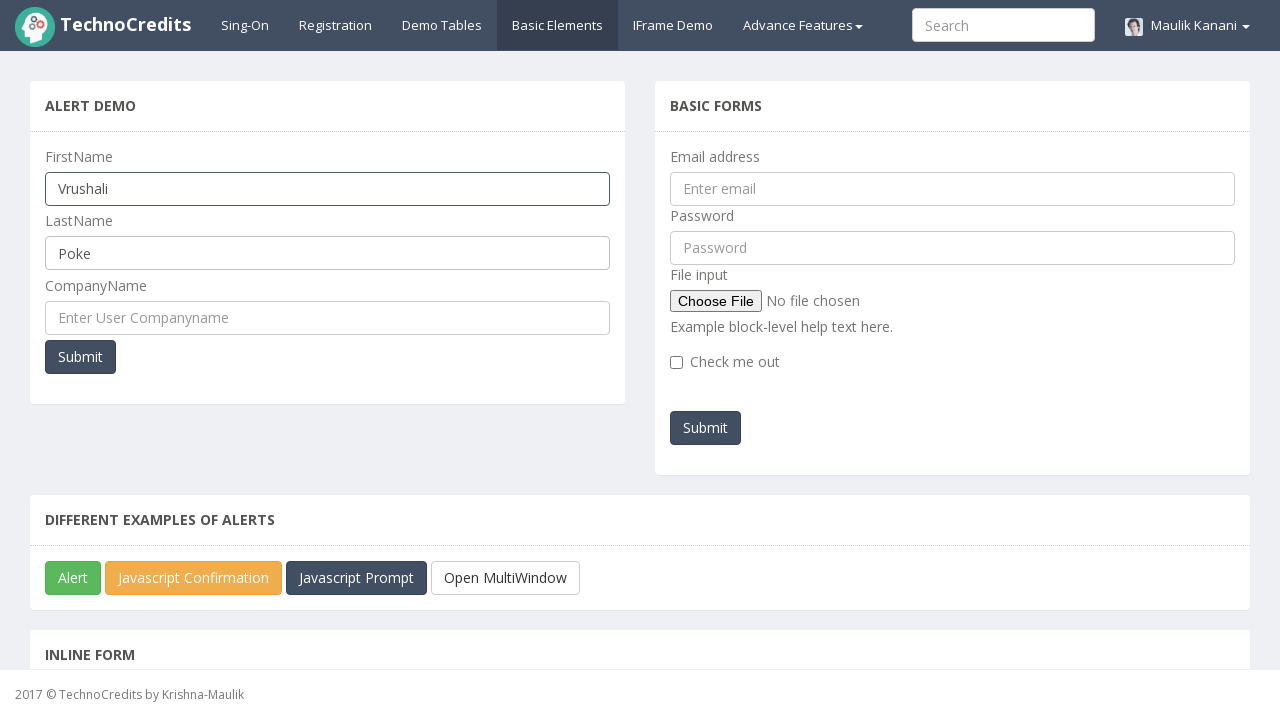

Filled company name field with 'TCS' on input#UserCompanyName[name='cmpname']
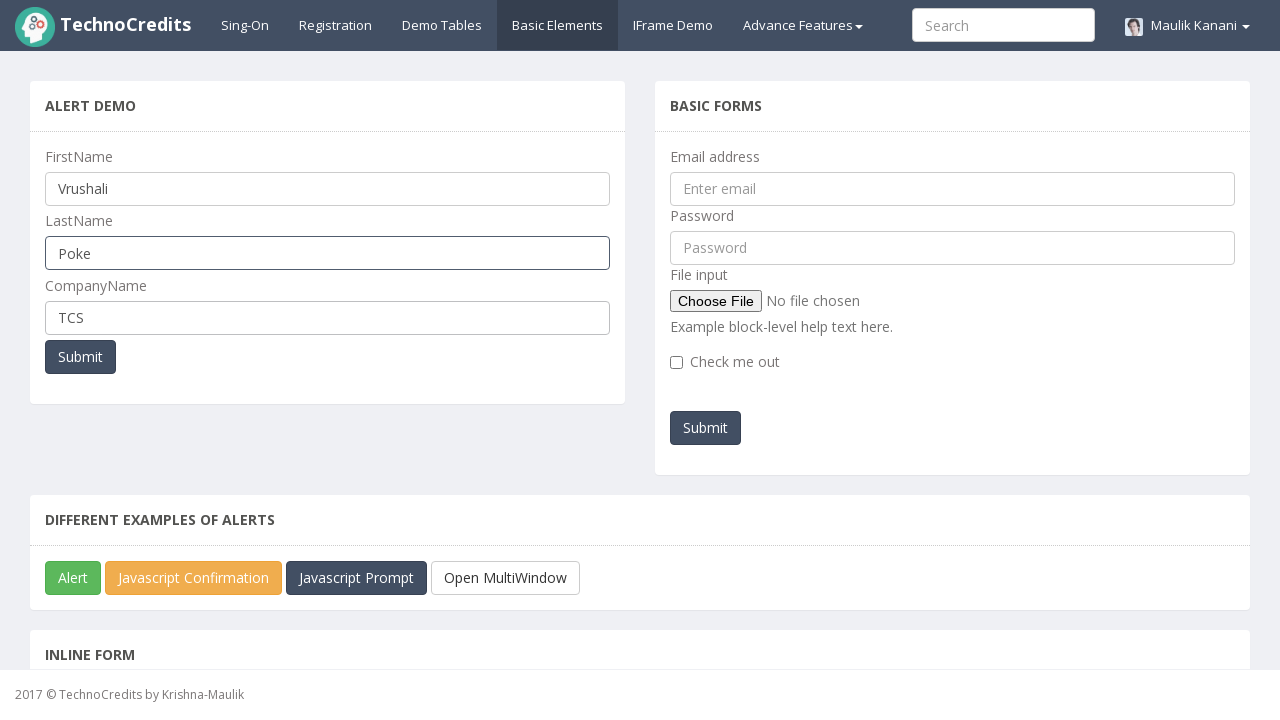

Clicked submit button at (80, 357) on div[name='secondSegment'] button:has-text('Submit')
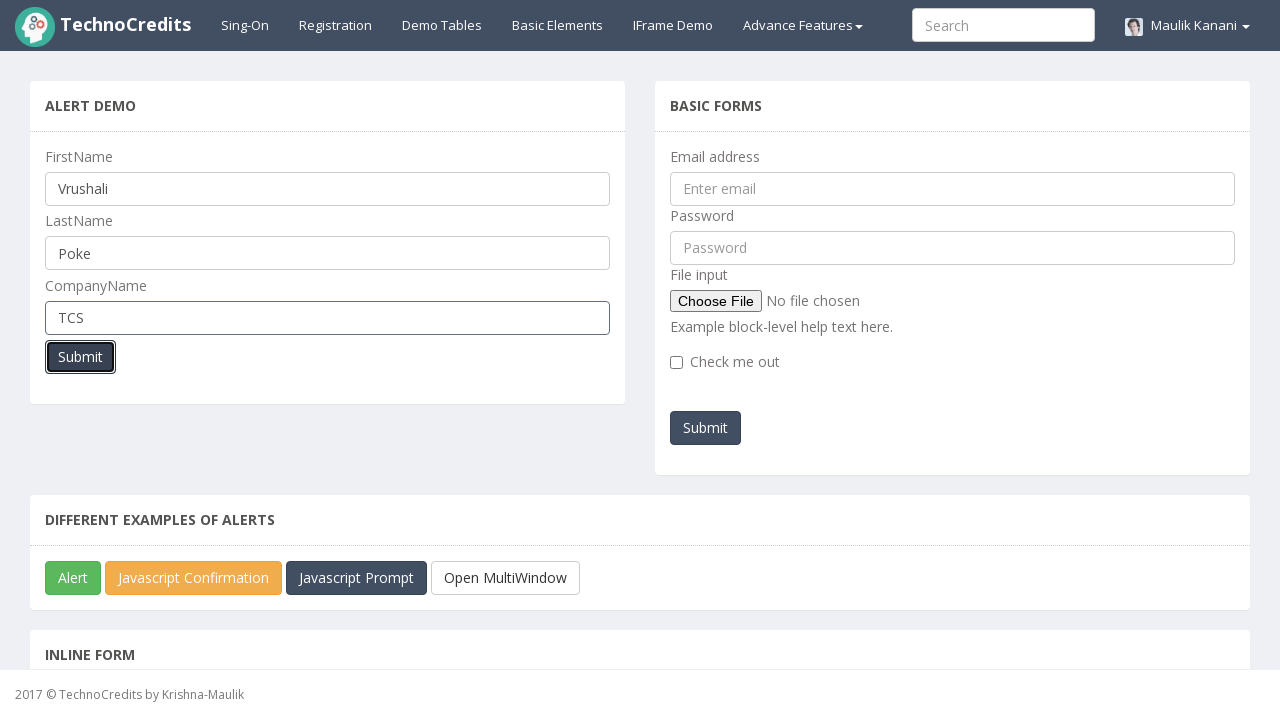

Set up alert dialog handler to accept alerts
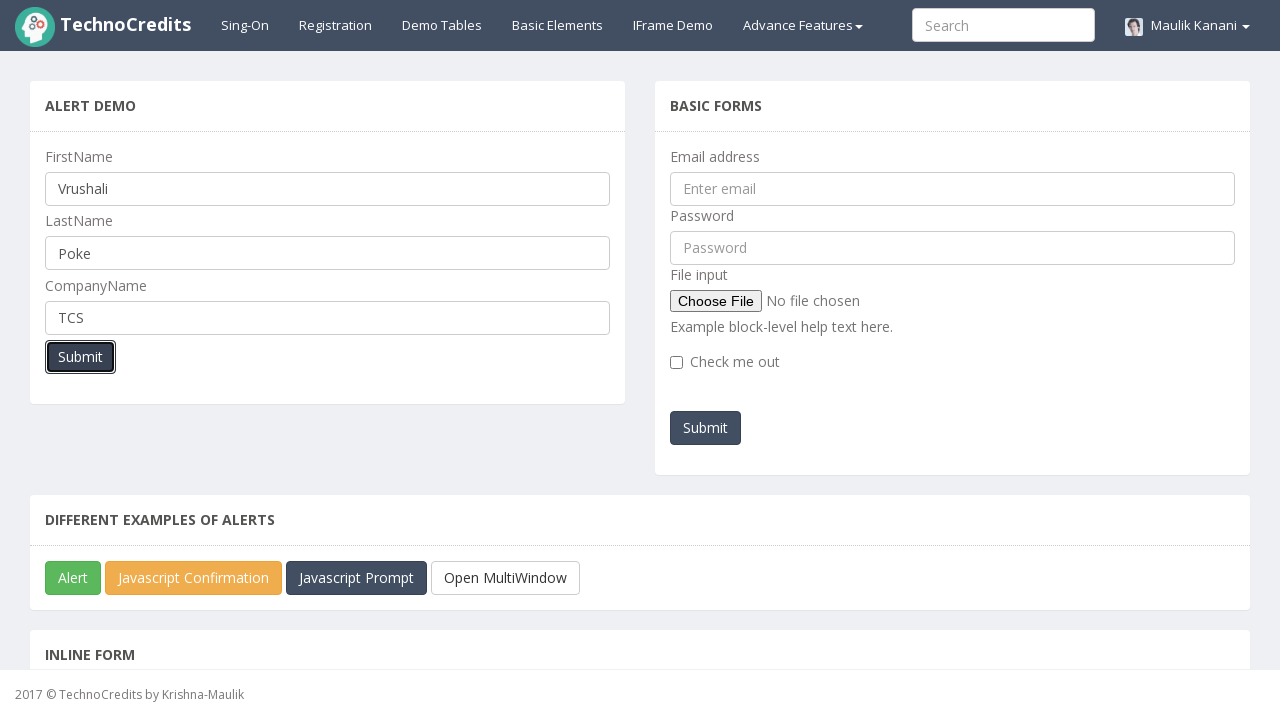

Waited for alert to appear and be processed
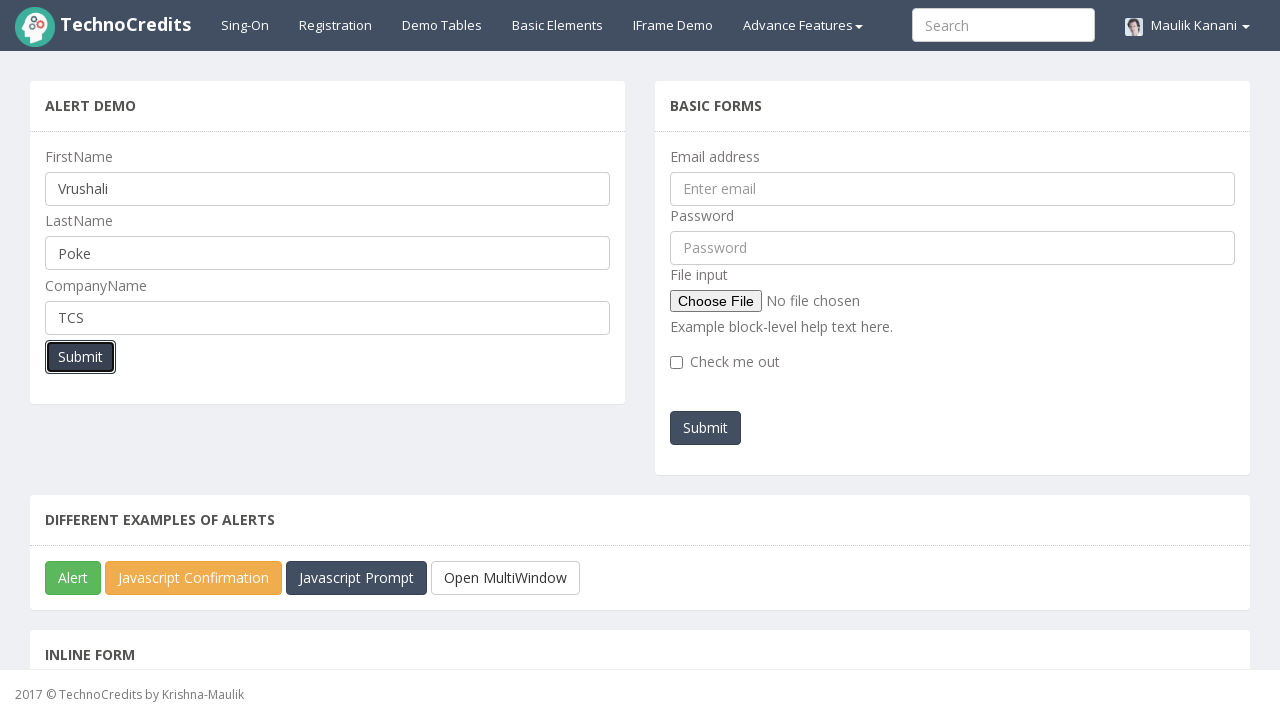

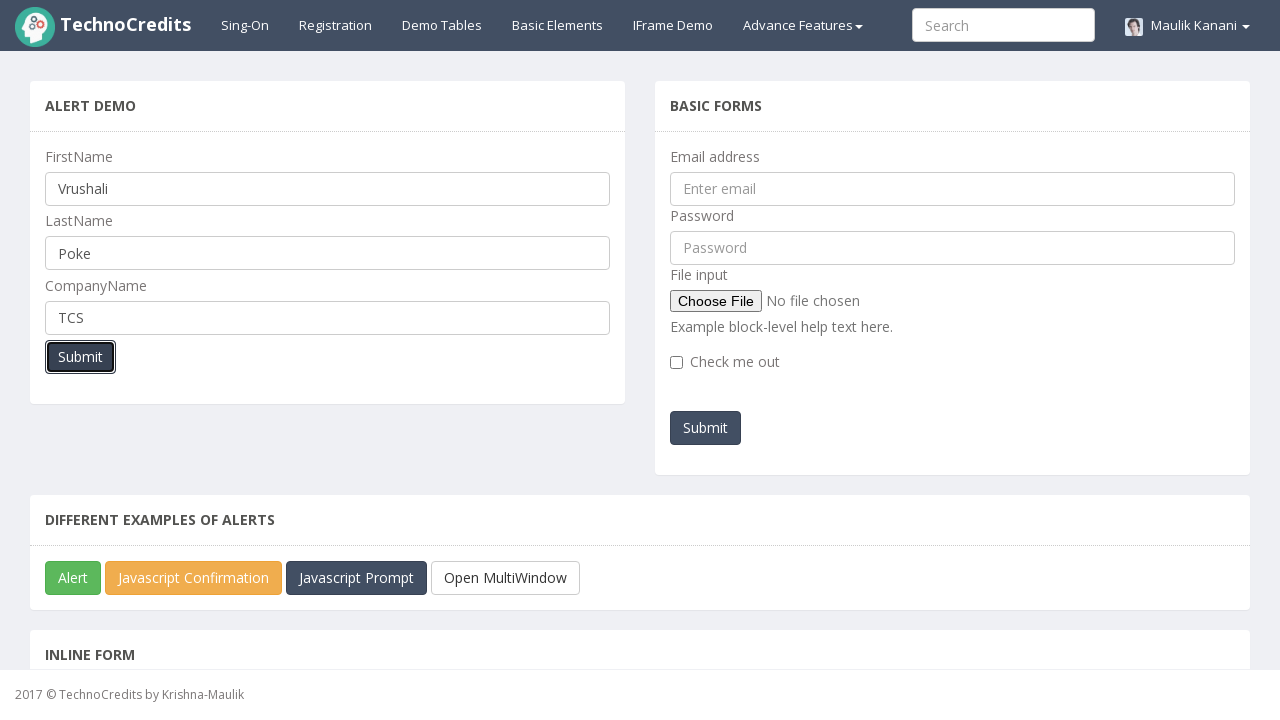